Navigates to WiseQuarter homepage, refreshes the page, and verifies the URL contains "wisequarter"

Starting URL: https://wisequarter.com

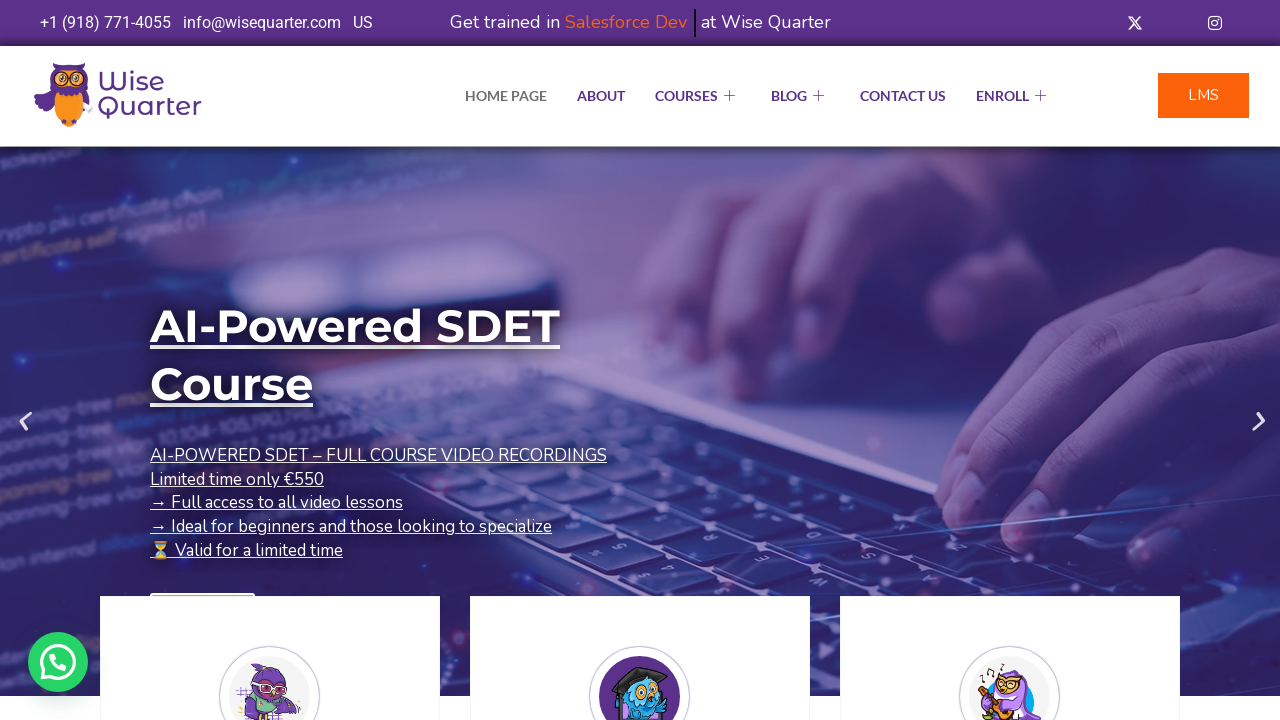

Waited for page to reach domcontentloaded state
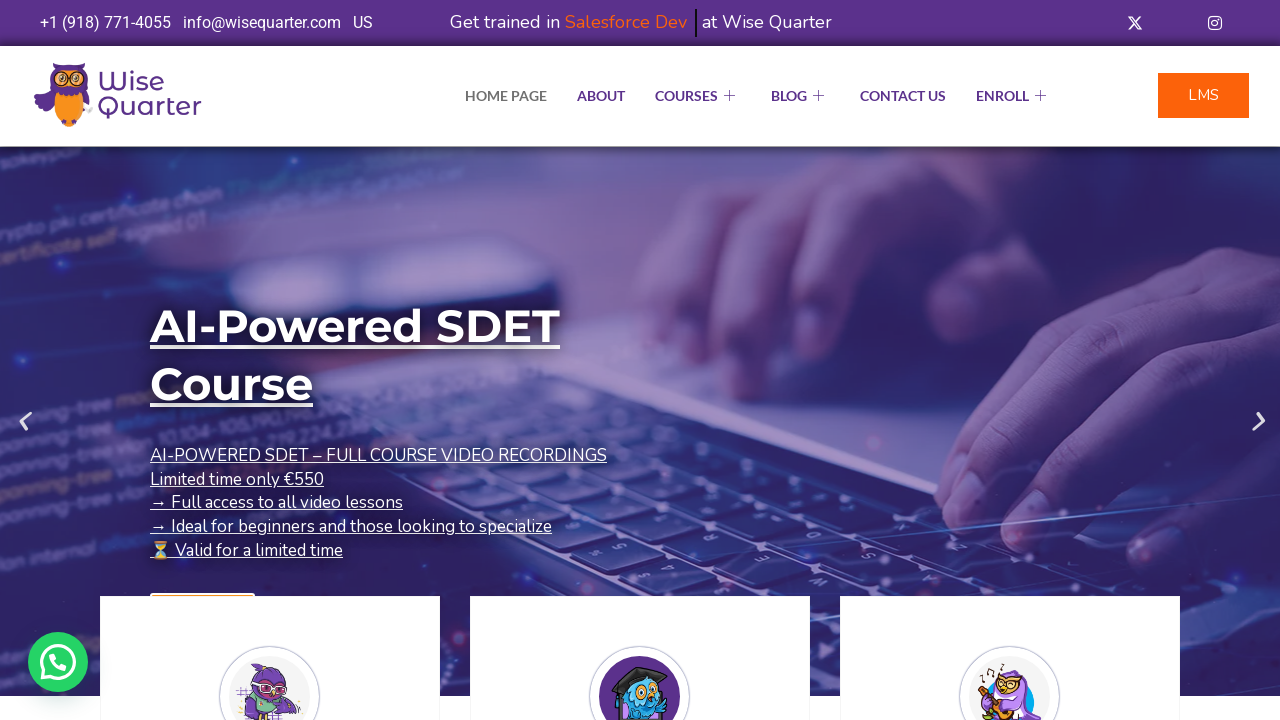

Refreshed the WiseQuarter homepage
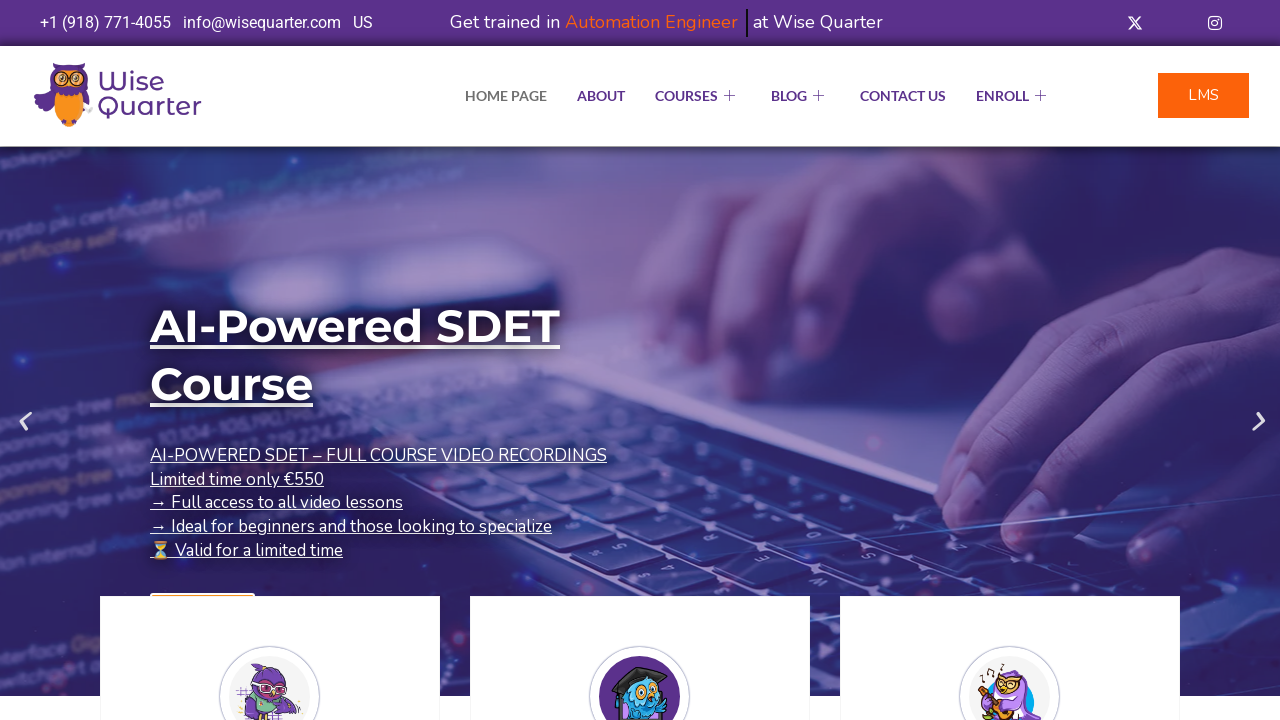

Verified that URL contains 'wisequarter'
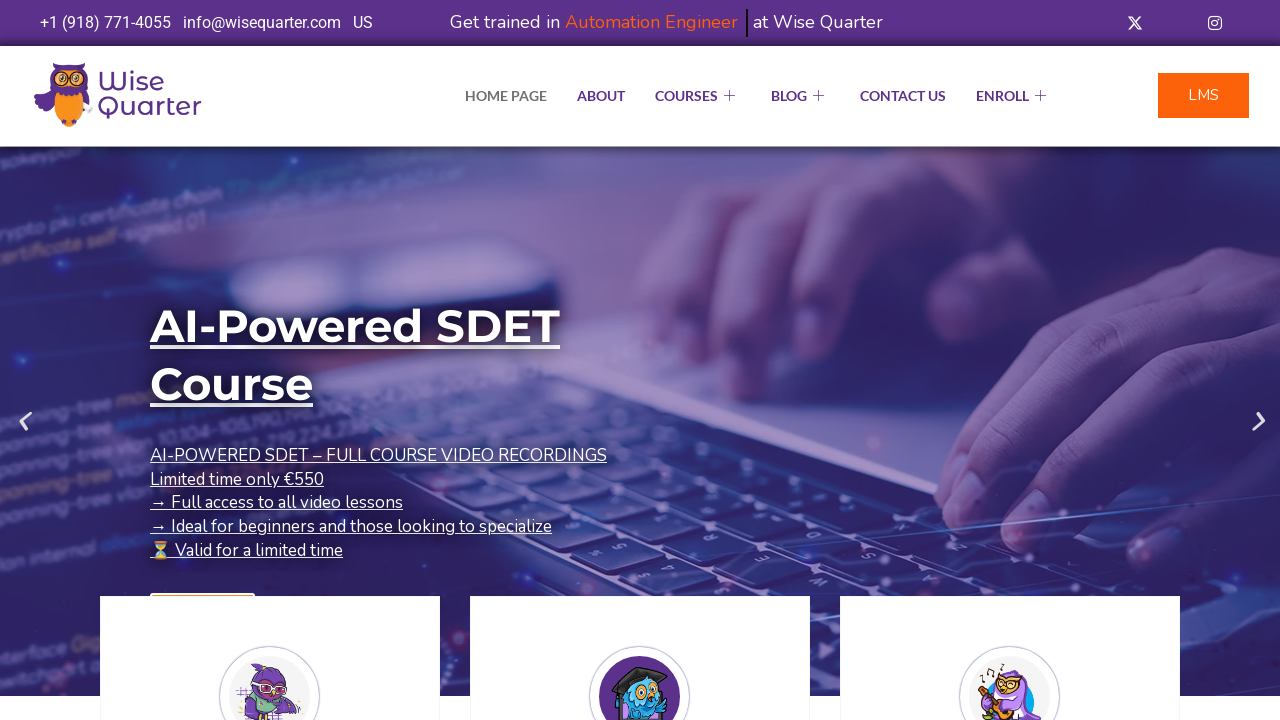

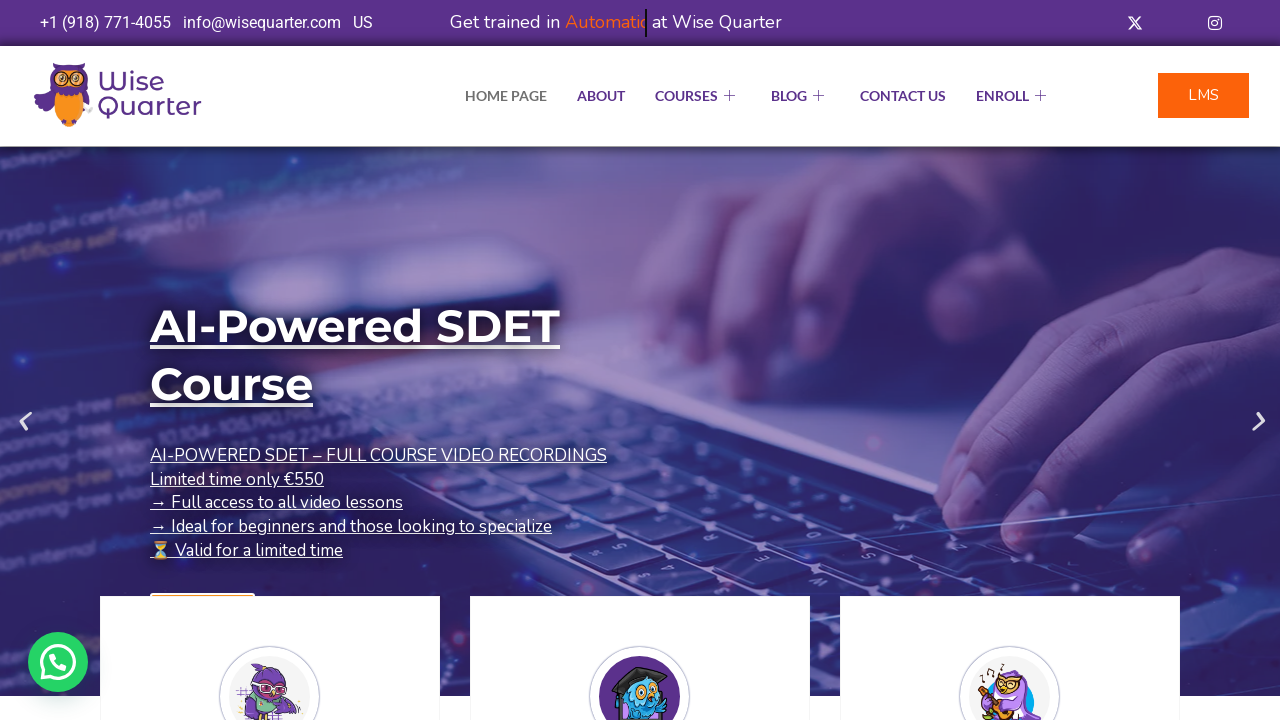